Tests filtering to display all items after viewing filtered views.

Starting URL: https://demo.playwright.dev/todomvc

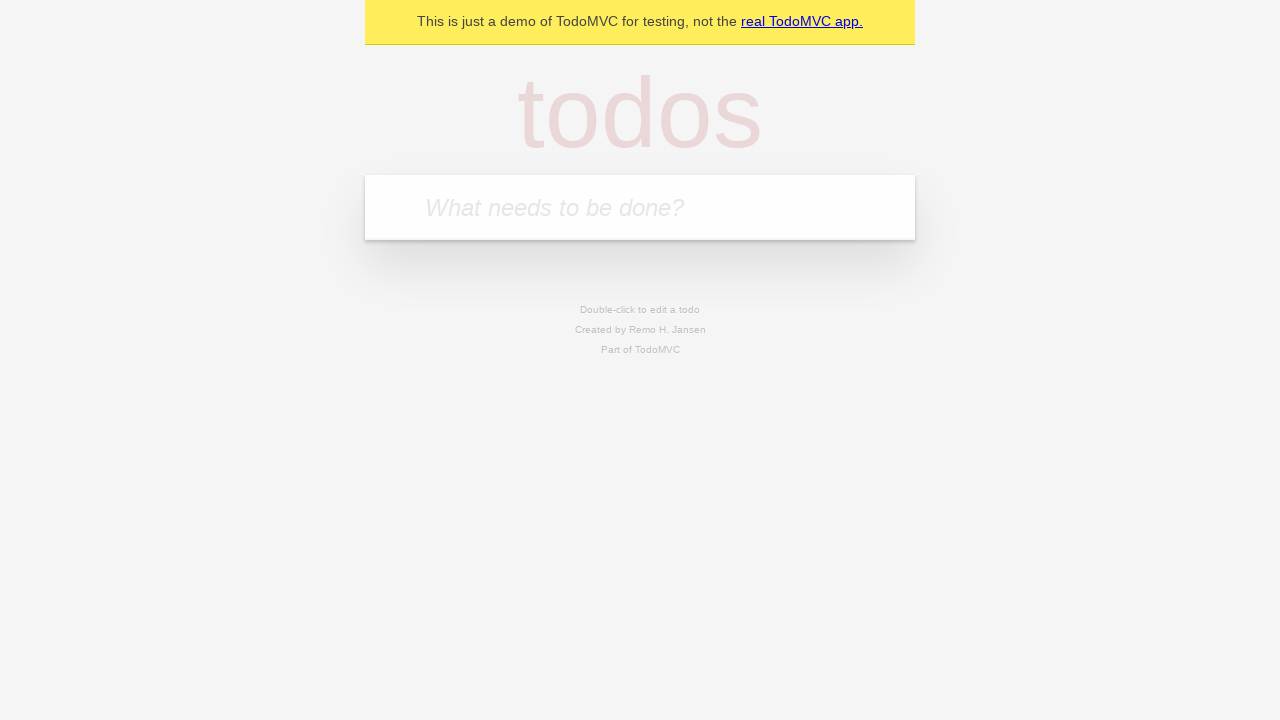

Filled todo input with 'buy some cheese' on internal:attr=[placeholder="What needs to be done?"i]
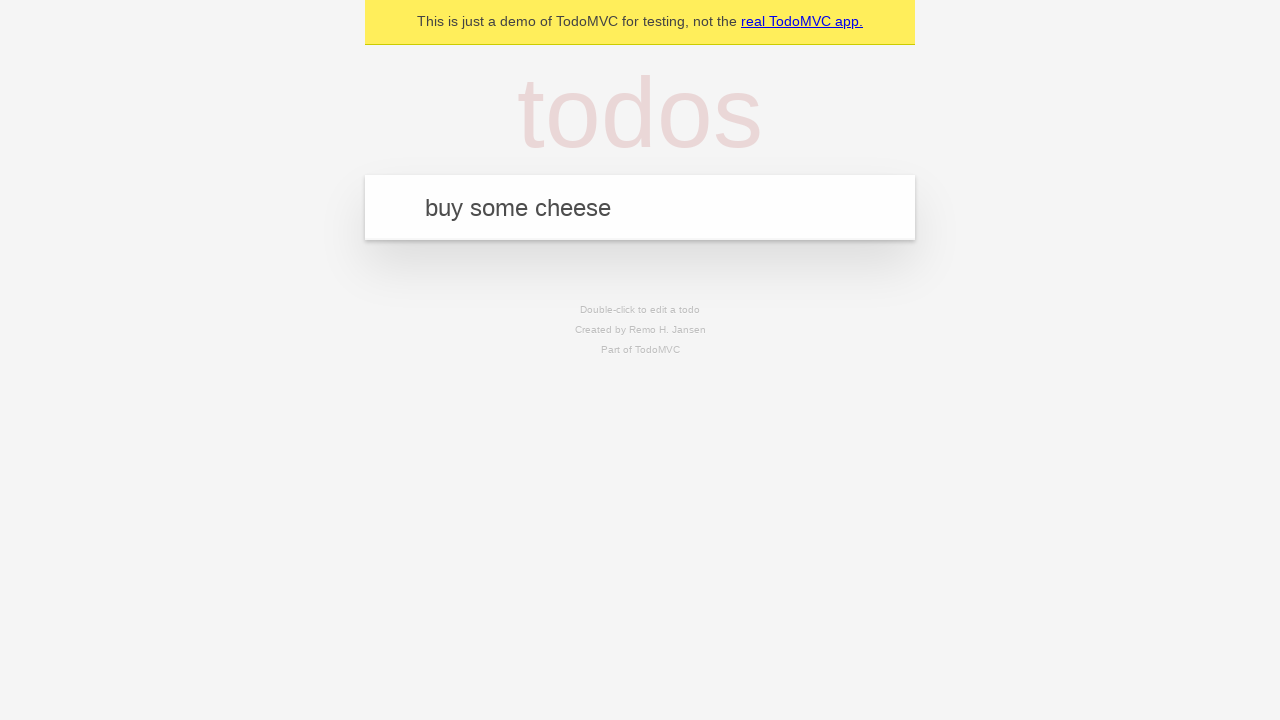

Pressed Enter to create first todo item on internal:attr=[placeholder="What needs to be done?"i]
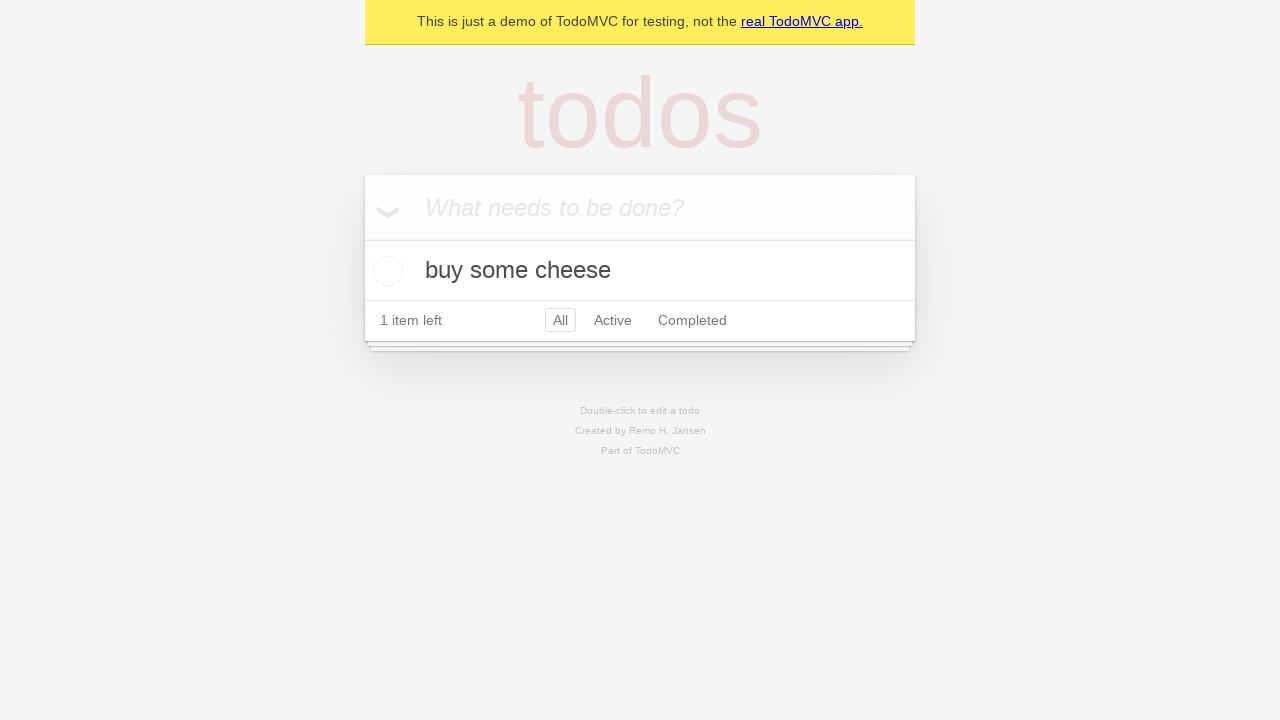

Filled todo input with 'feed the cat' on internal:attr=[placeholder="What needs to be done?"i]
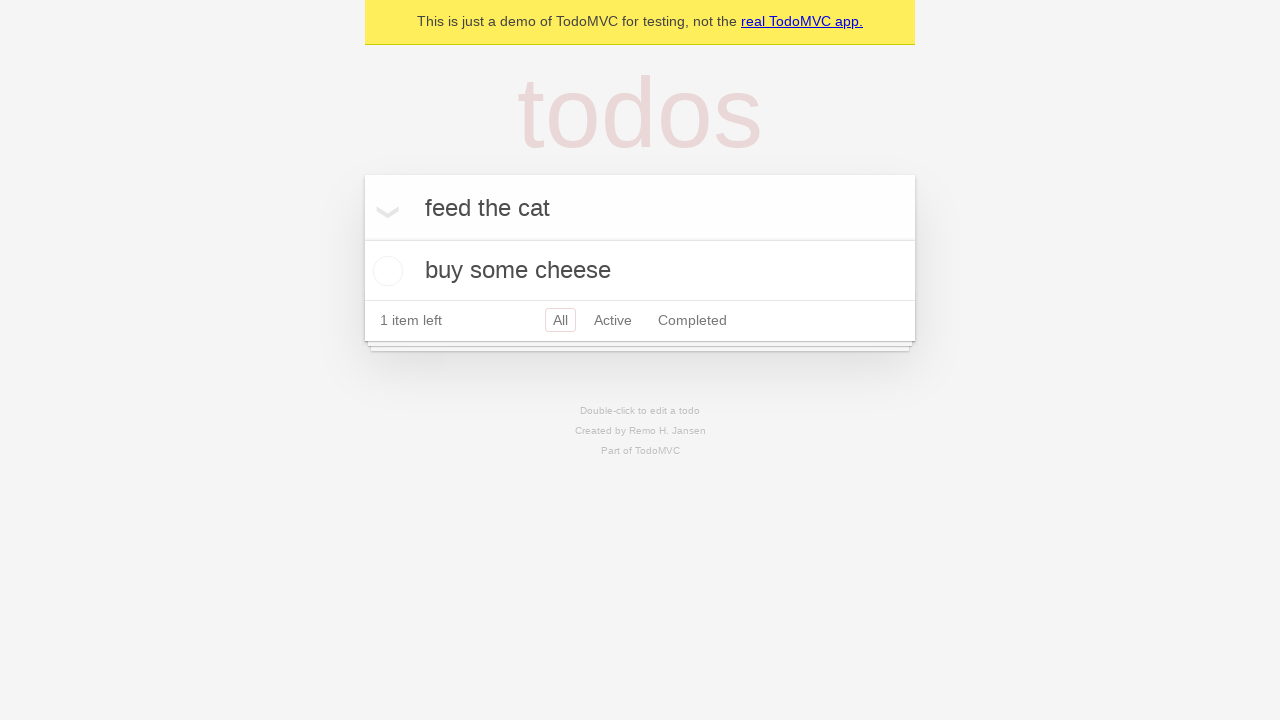

Pressed Enter to create second todo item on internal:attr=[placeholder="What needs to be done?"i]
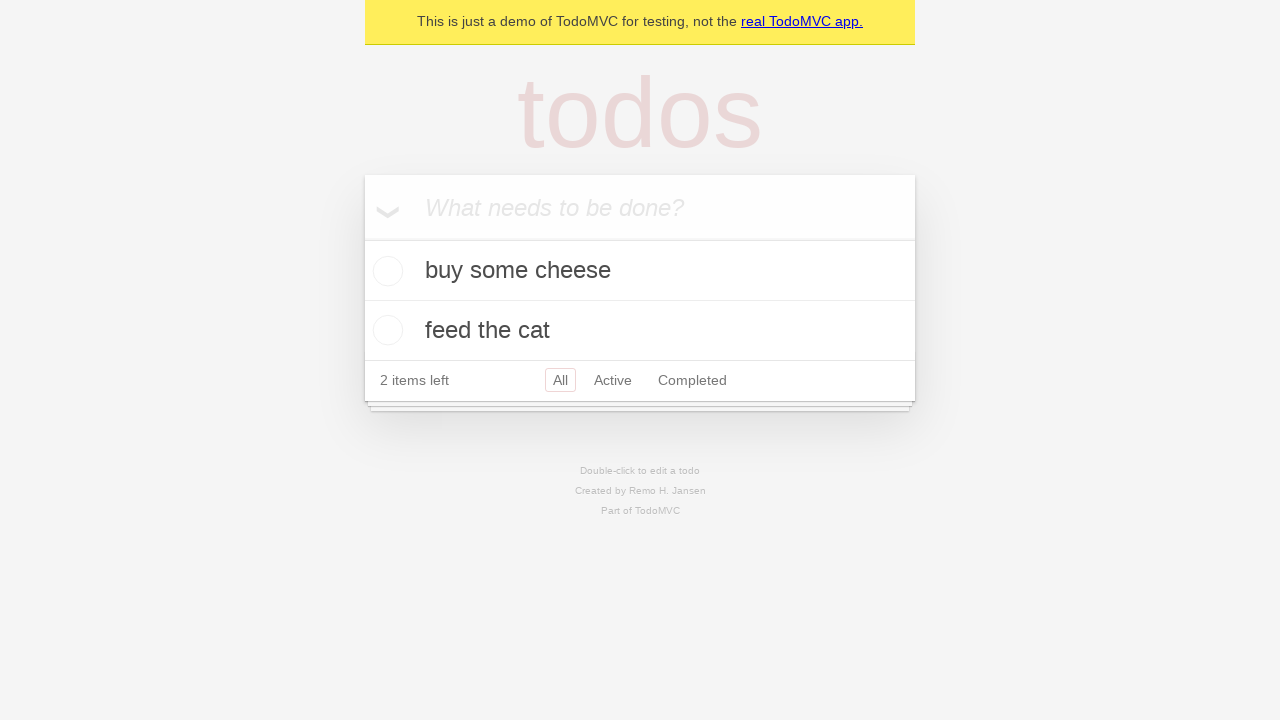

Filled todo input with 'book a doctors appointment' on internal:attr=[placeholder="What needs to be done?"i]
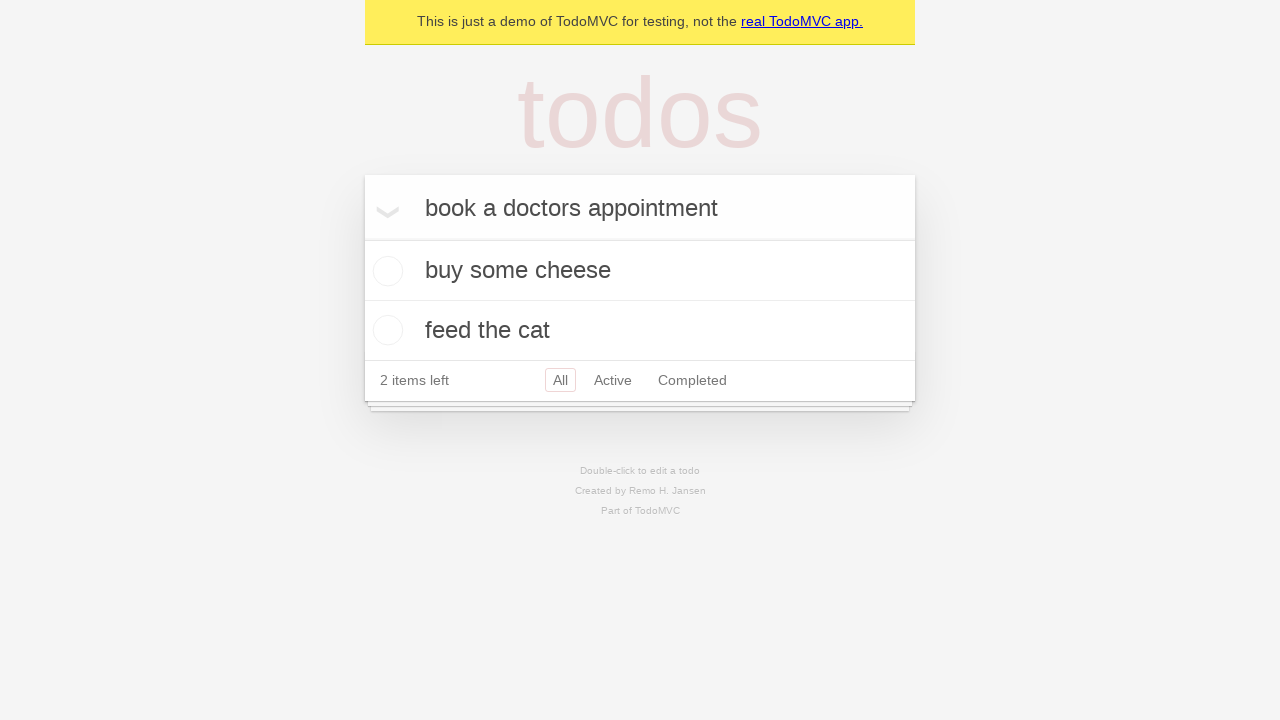

Pressed Enter to create third todo item on internal:attr=[placeholder="What needs to be done?"i]
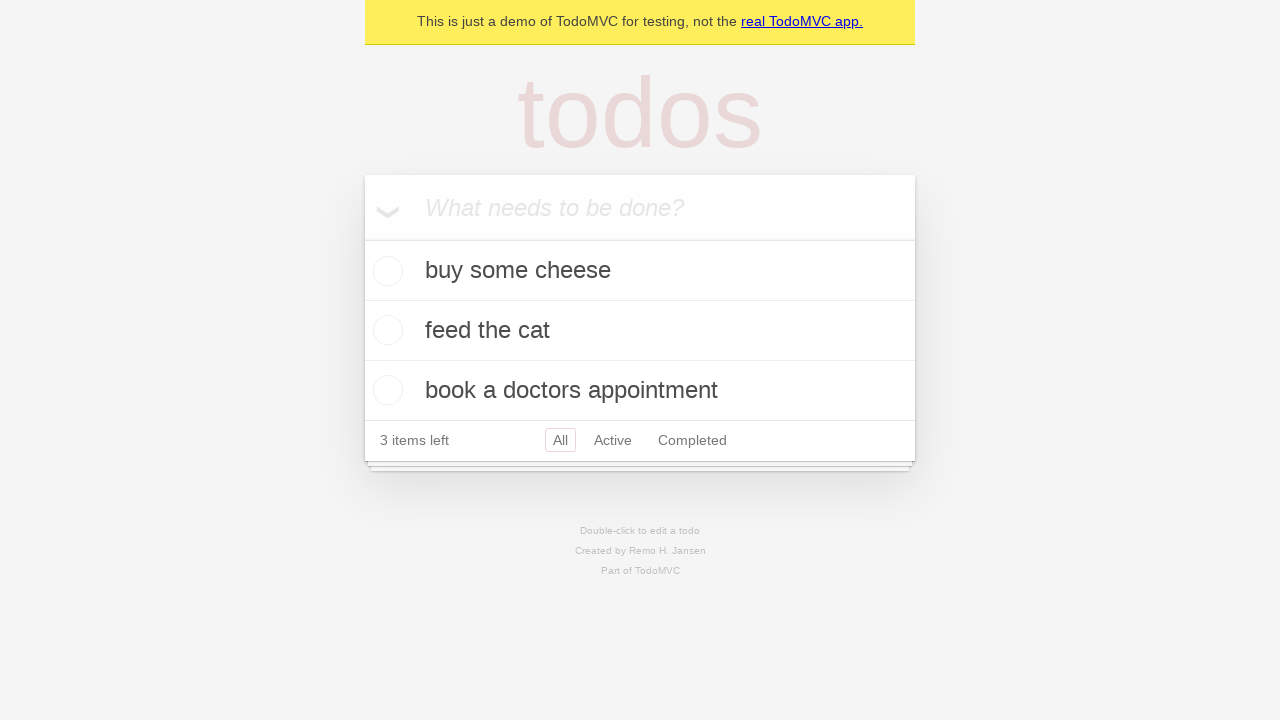

Checked the second todo item at (385, 330) on internal:testid=[data-testid="todo-item"s] >> nth=1 >> internal:role=checkbox
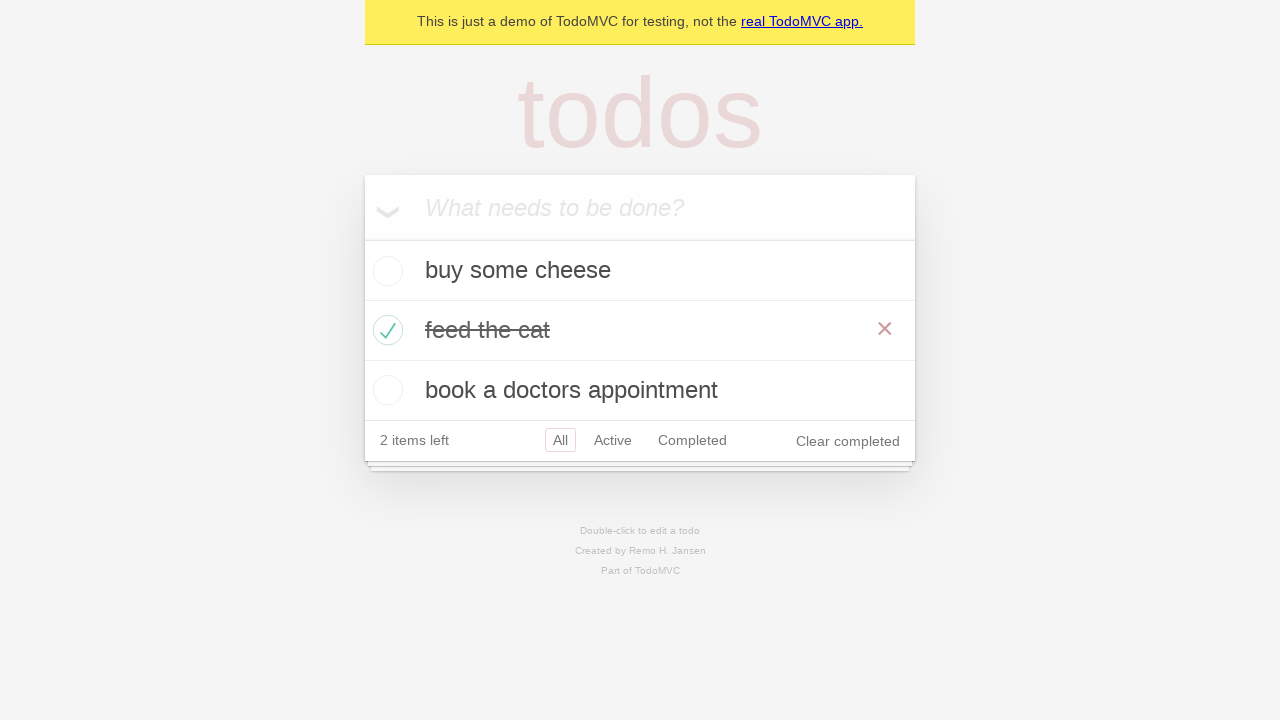

Clicked 'Active' filter to show active items only at (613, 440) on internal:role=link[name="Active"i]
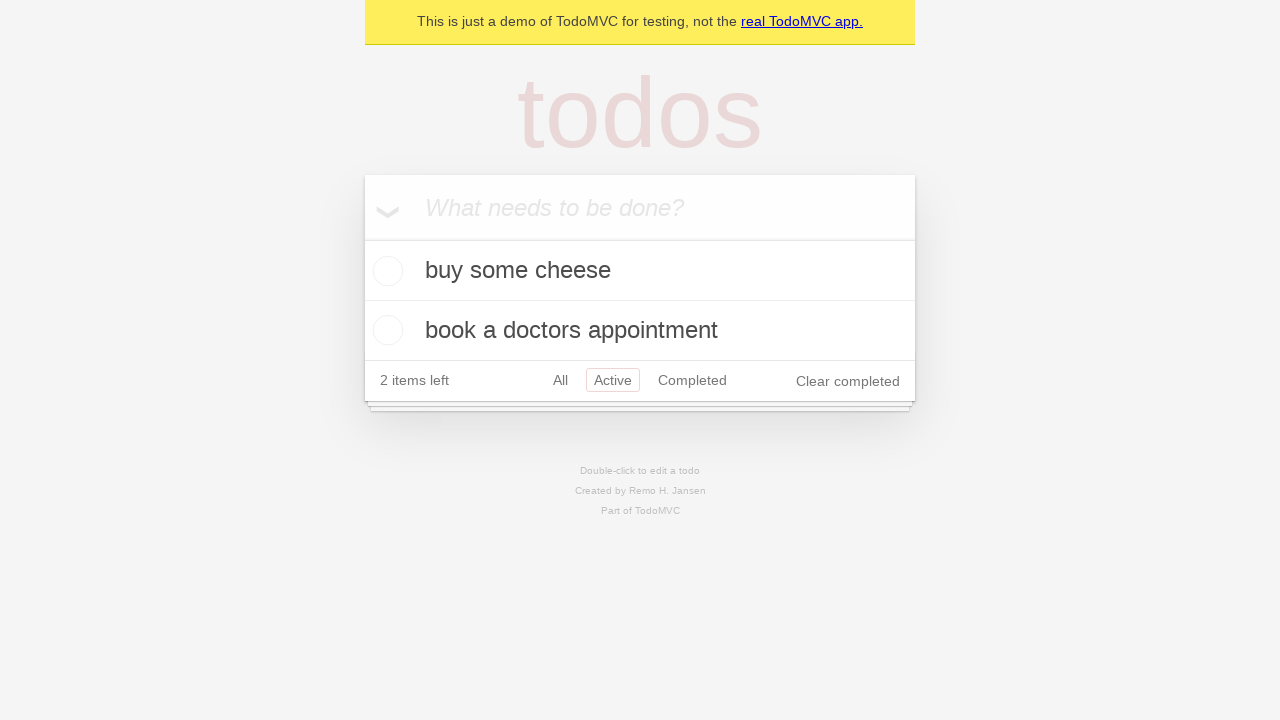

Clicked 'Completed' filter to show completed items only at (692, 380) on internal:role=link[name="Completed"i]
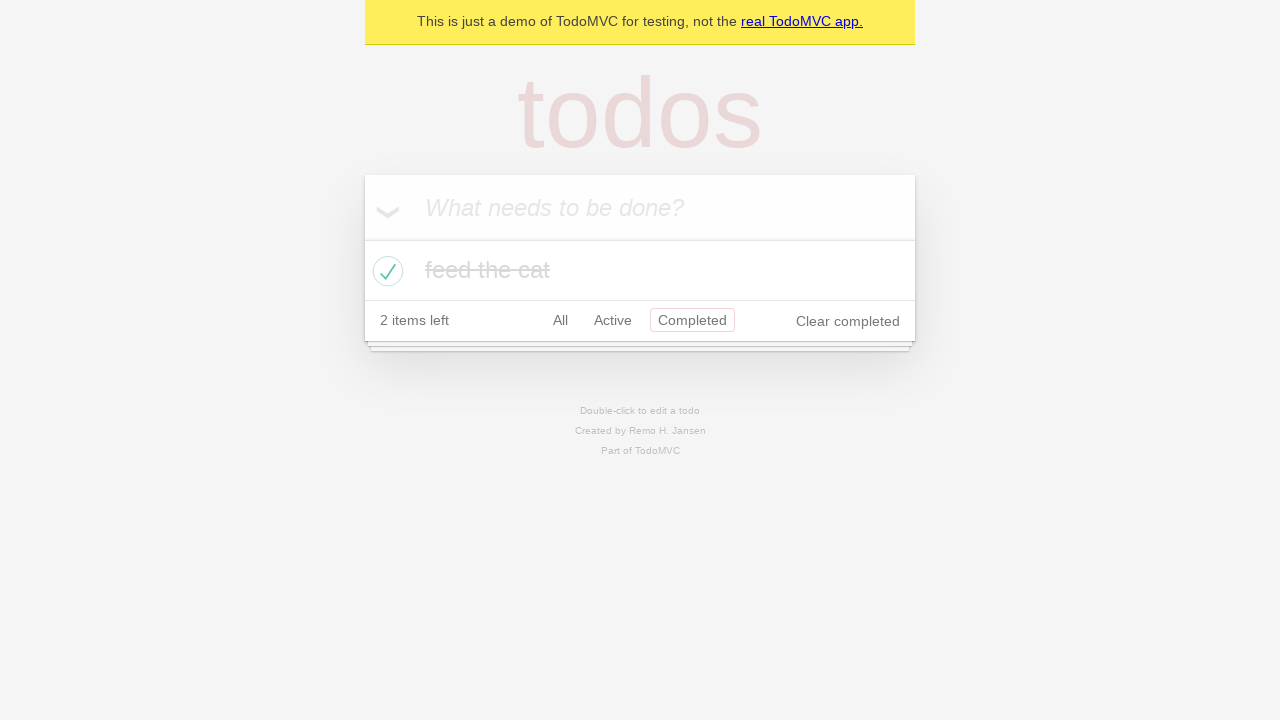

Clicked 'All' filter to display all items at (560, 320) on internal:role=link[name="All"i]
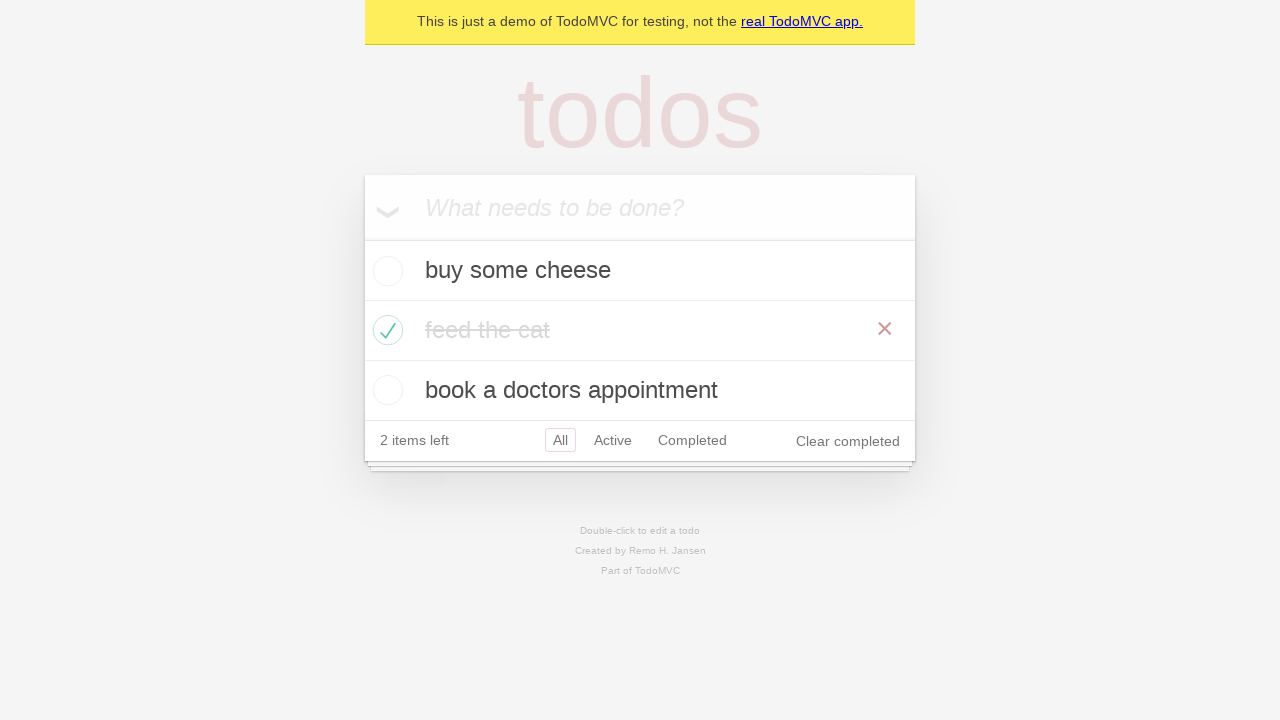

Waited for all items to load and display
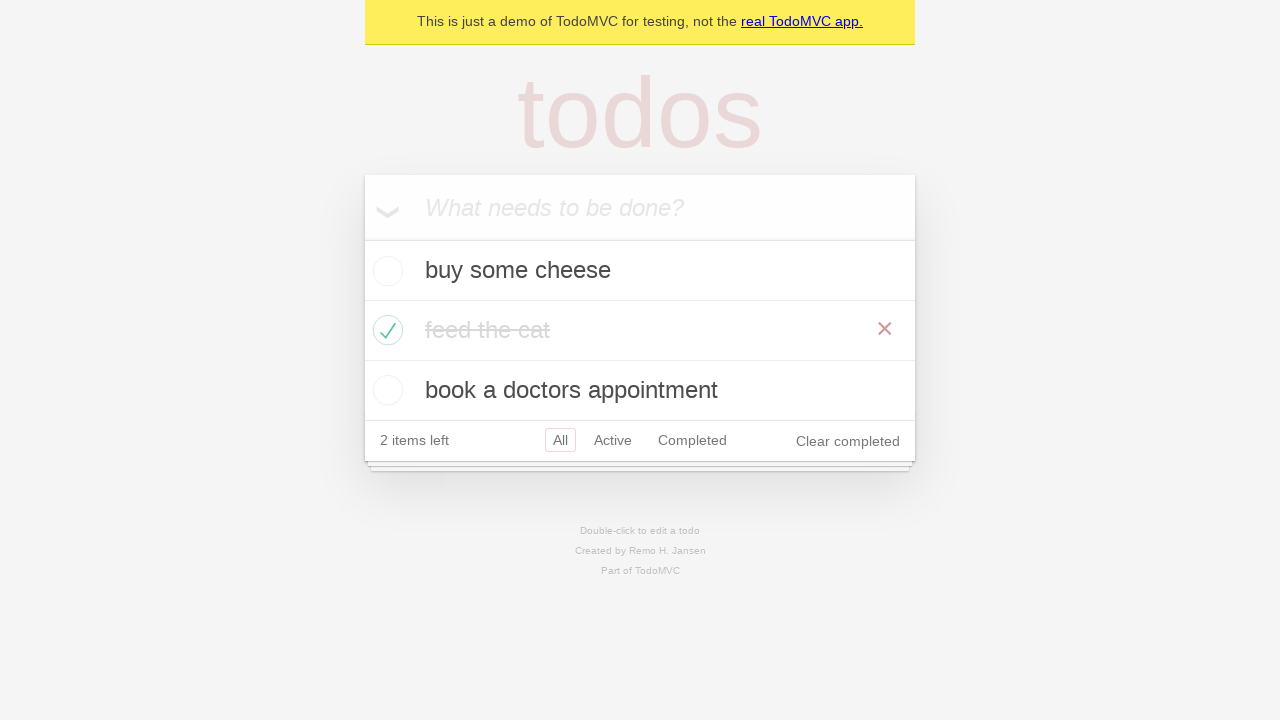

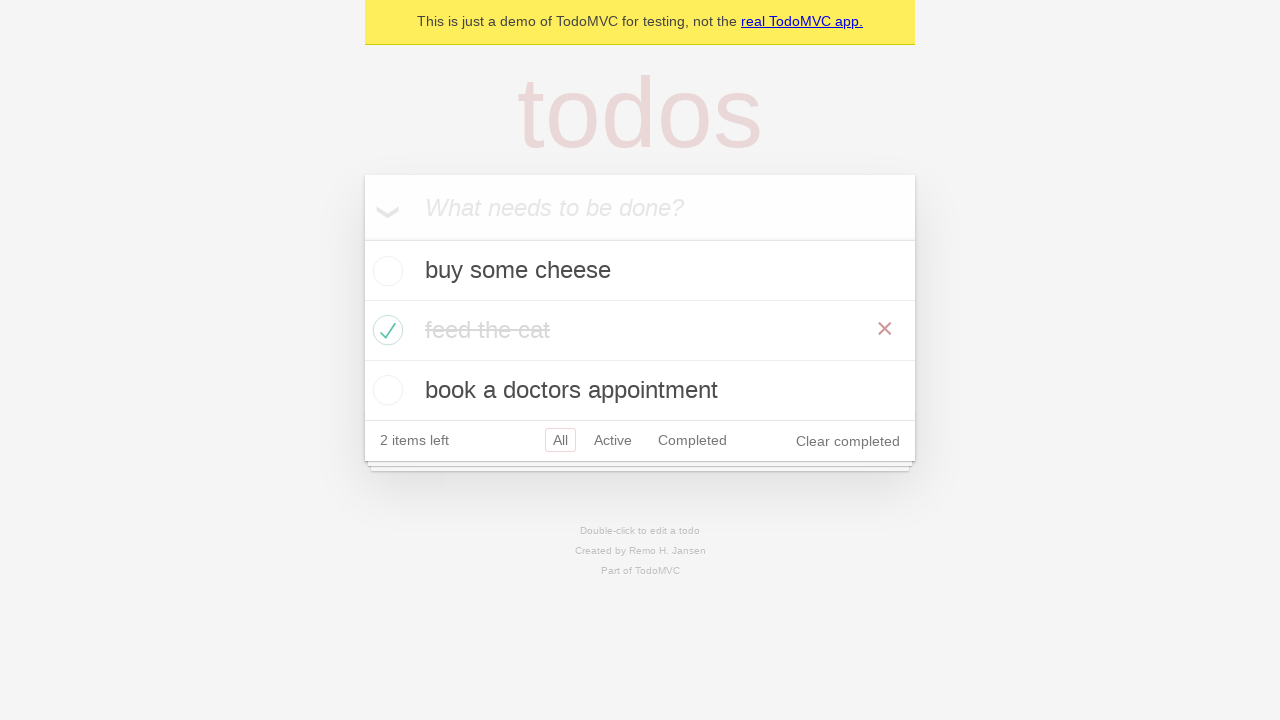